Tests that visualization changes are handled by clicking each modebar button and verifying the plot remains visible.

Starting URL: https://badj.github.io/NZGovDebtTrends2002-2025/

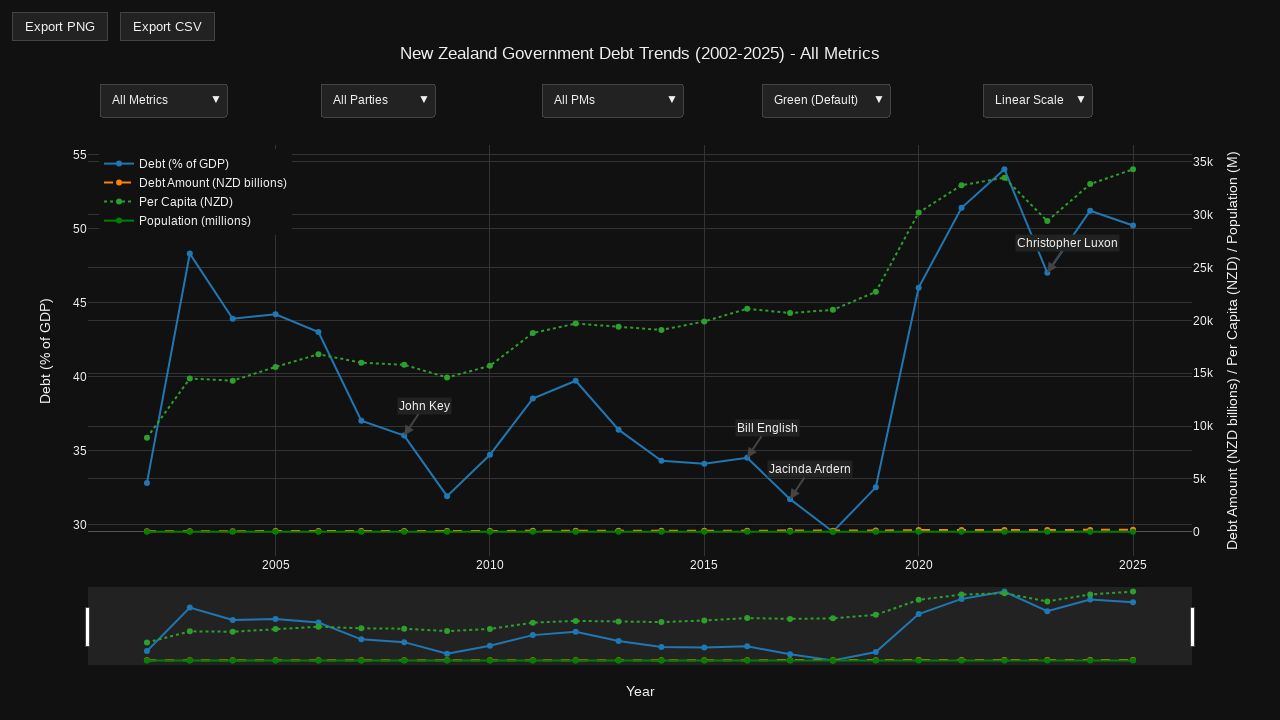

Plot container became visible
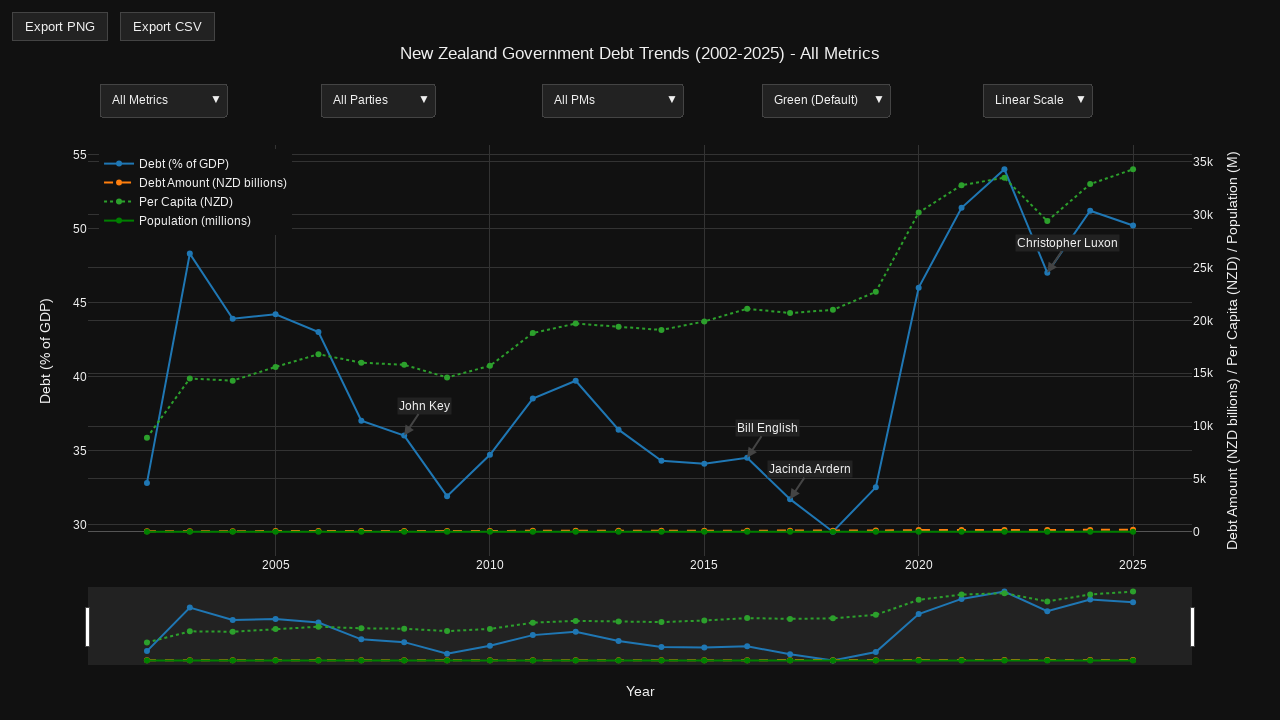

Hovered mouse over plot container at (640, 370) on .js-plotly-plot
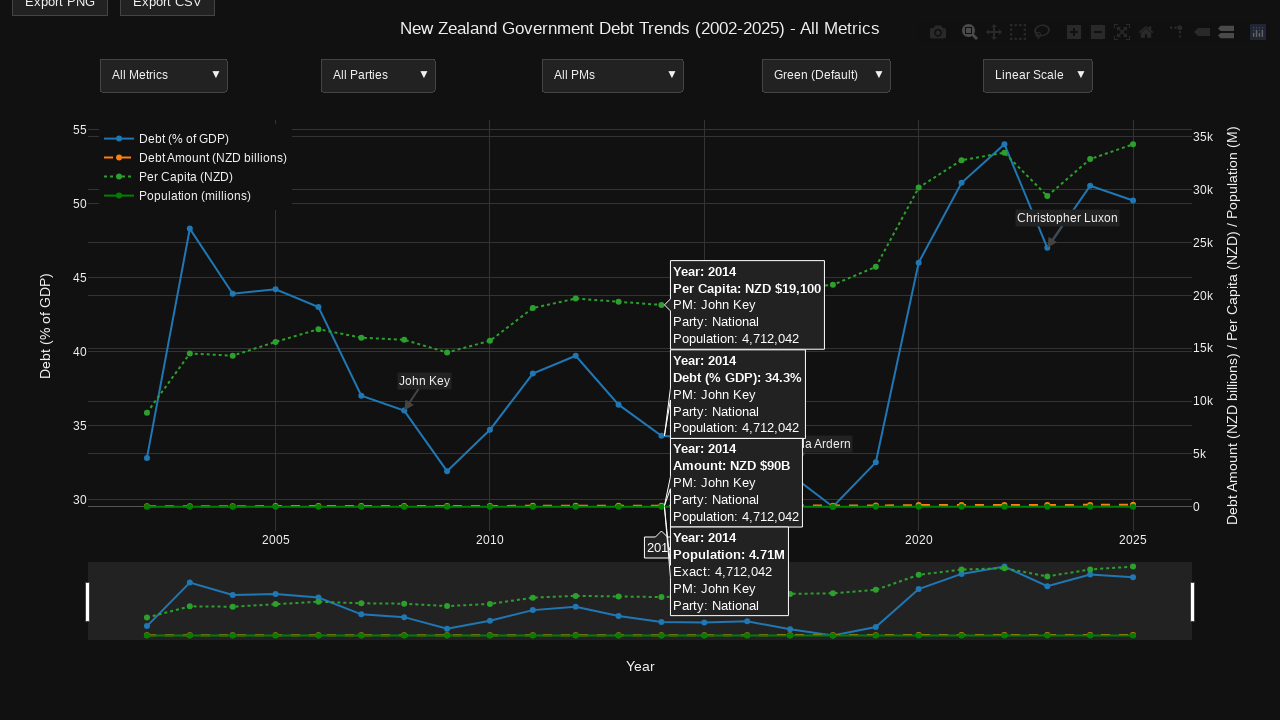

Retrieved all modebar buttons
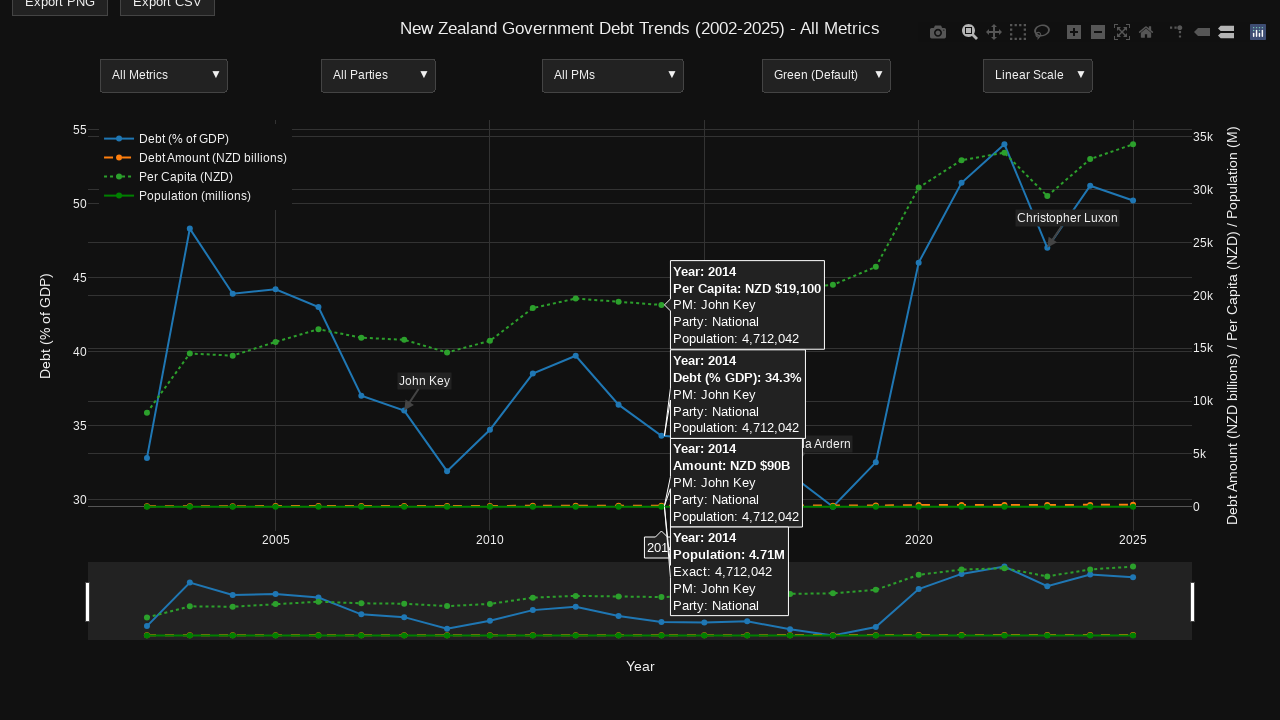

Clicked a modebar button at (938, 32) on .modebar-btn >> nth=0
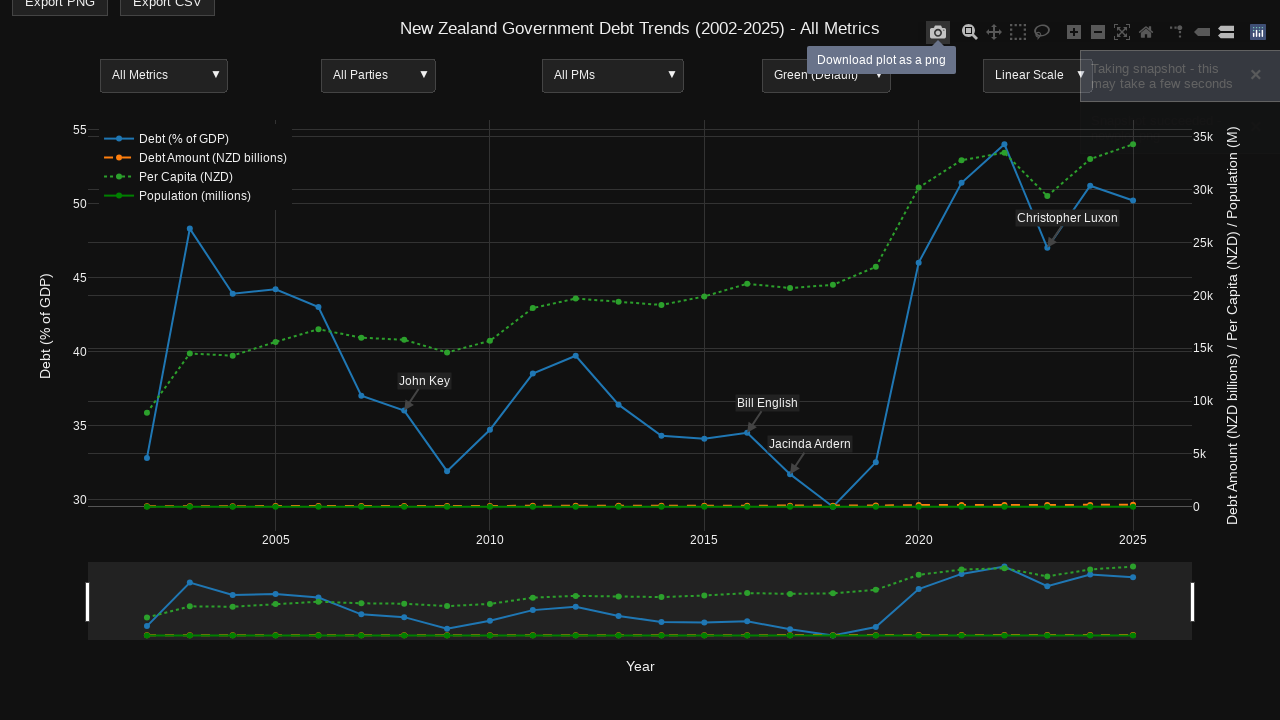

Plot remained visible after modebar button click
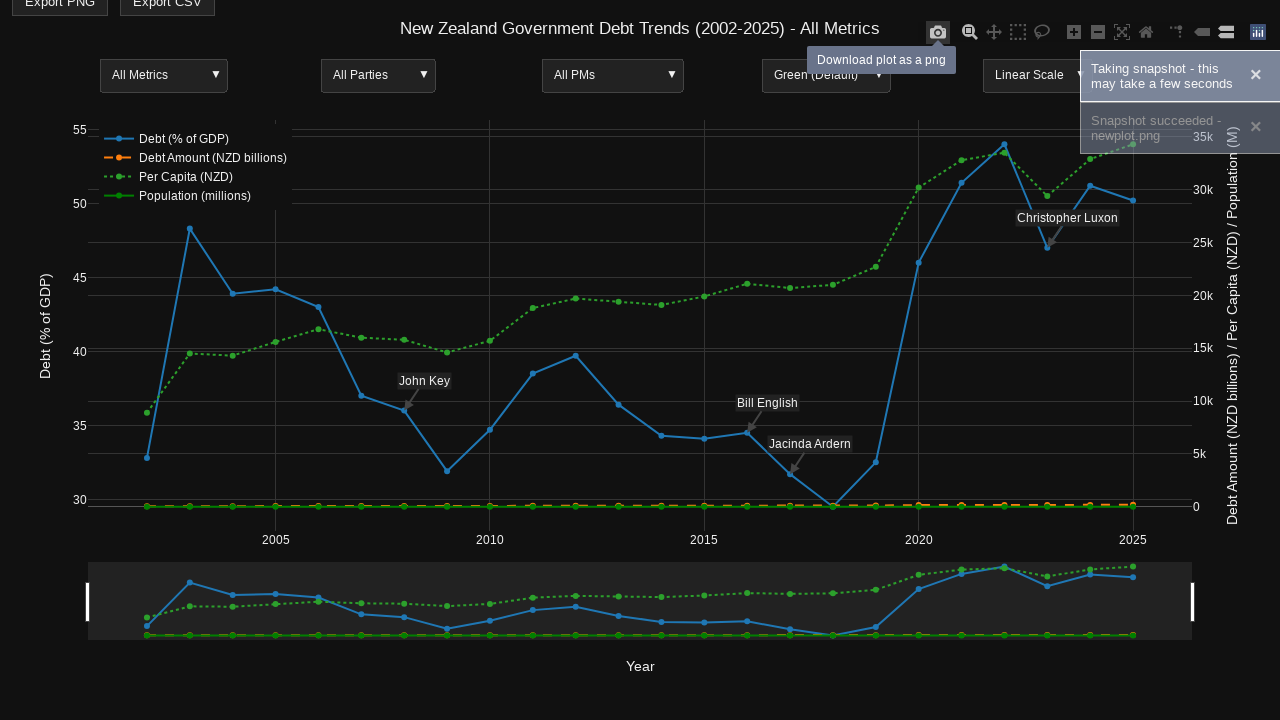

Clicked a modebar button at (970, 32) on .modebar-btn >> nth=1
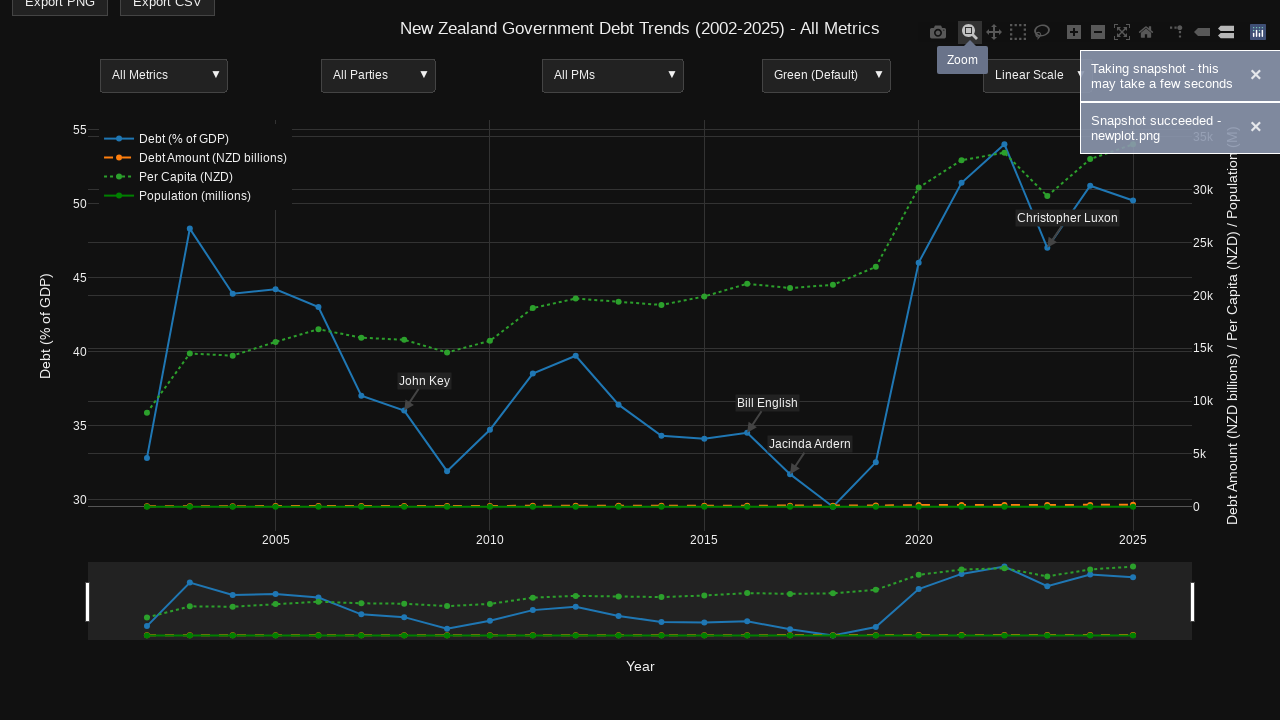

Plot remained visible after modebar button click
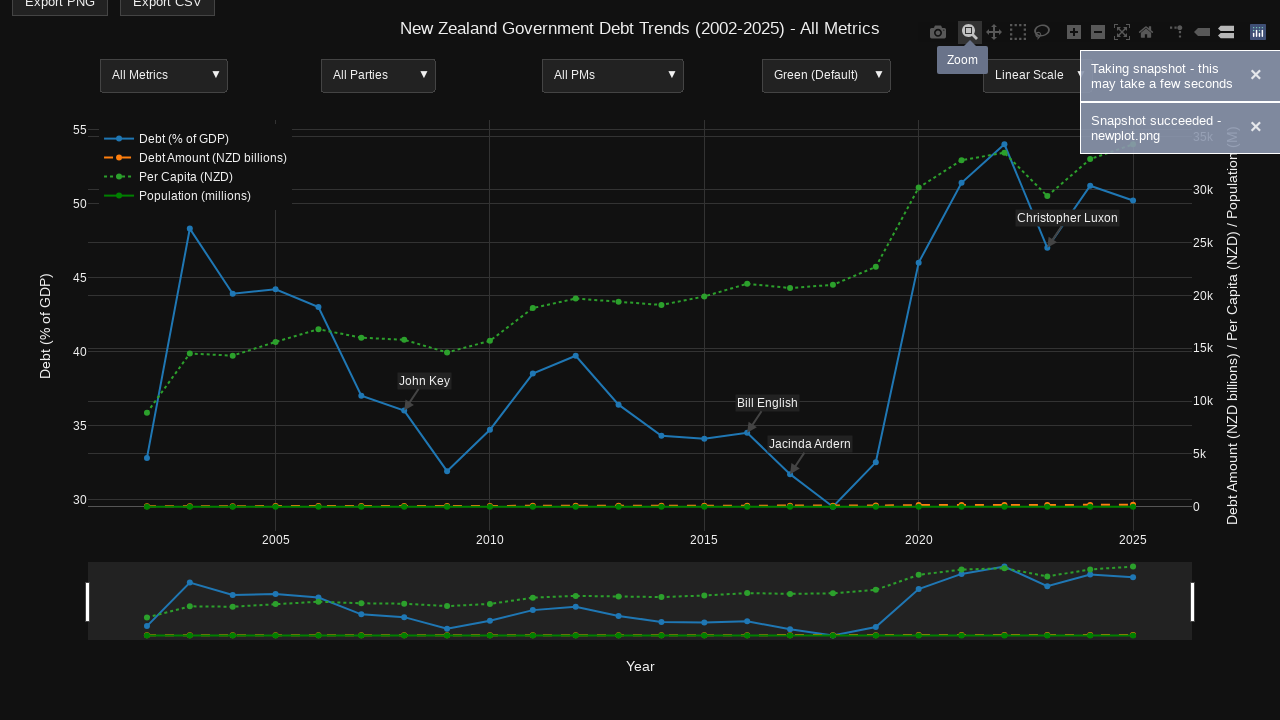

Clicked a modebar button at (994, 32) on .modebar-btn >> nth=2
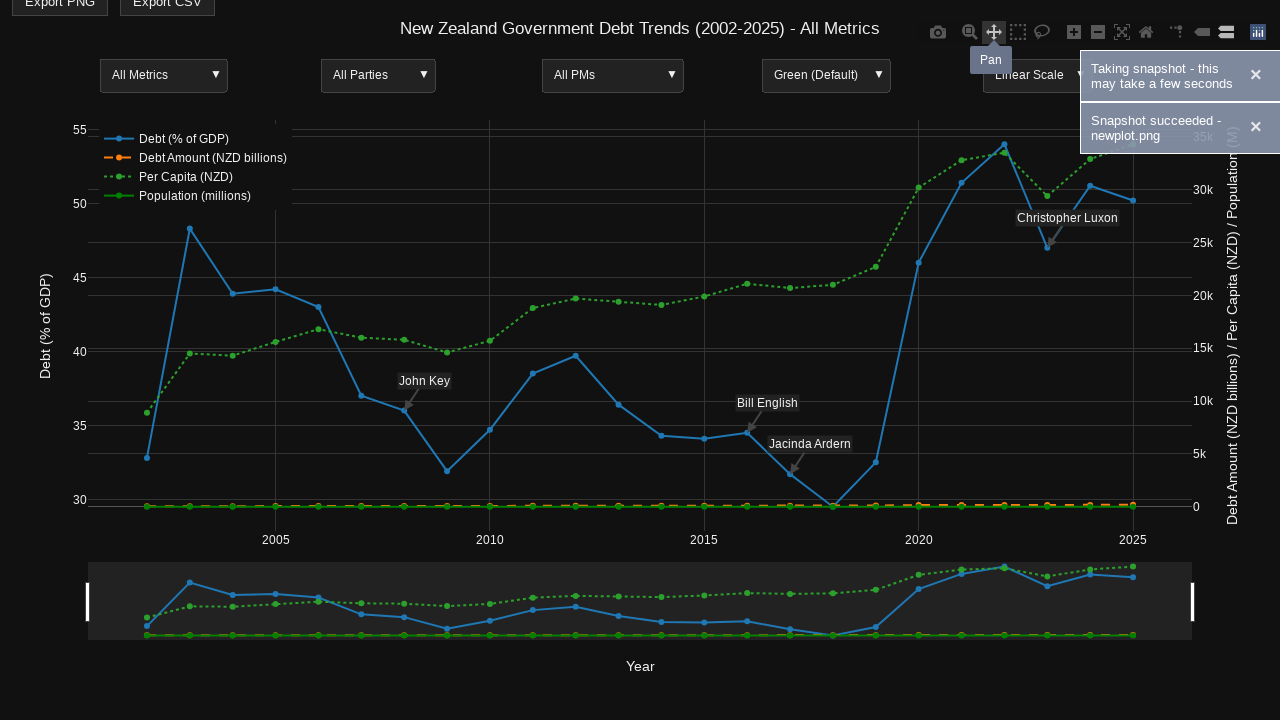

Plot remained visible after modebar button click
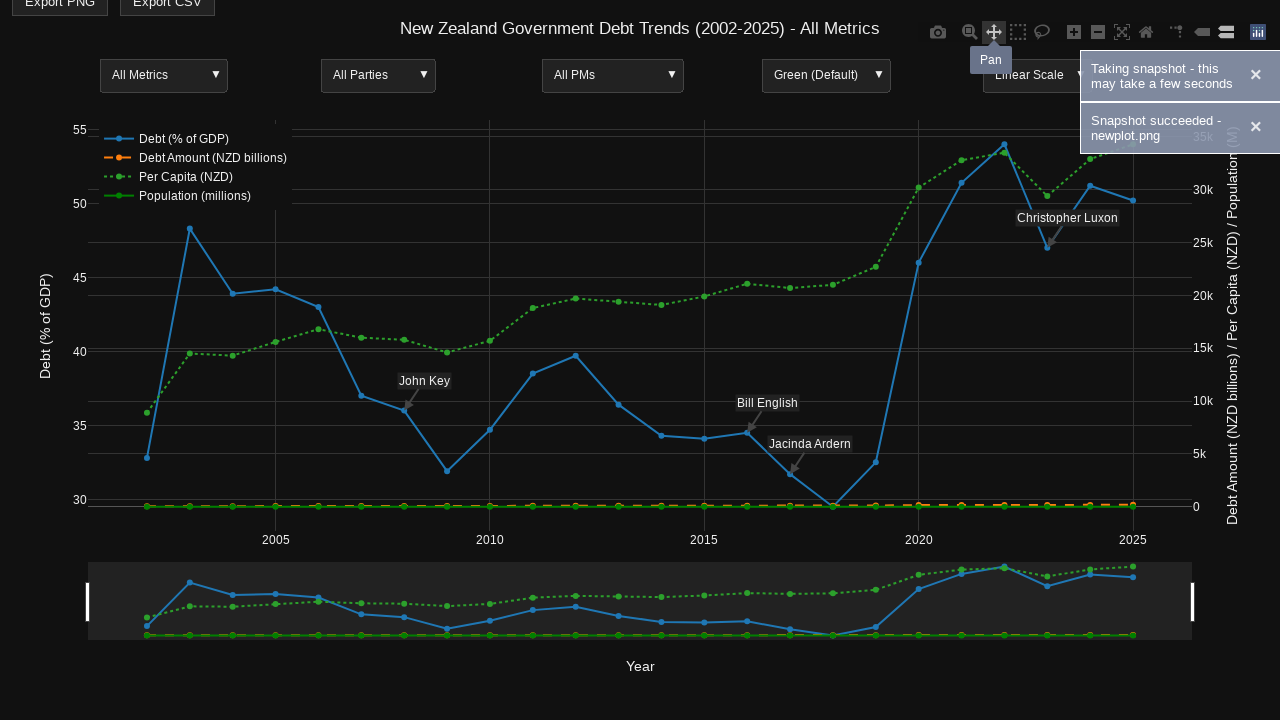

Clicked a modebar button at (1018, 32) on .modebar-btn >> nth=3
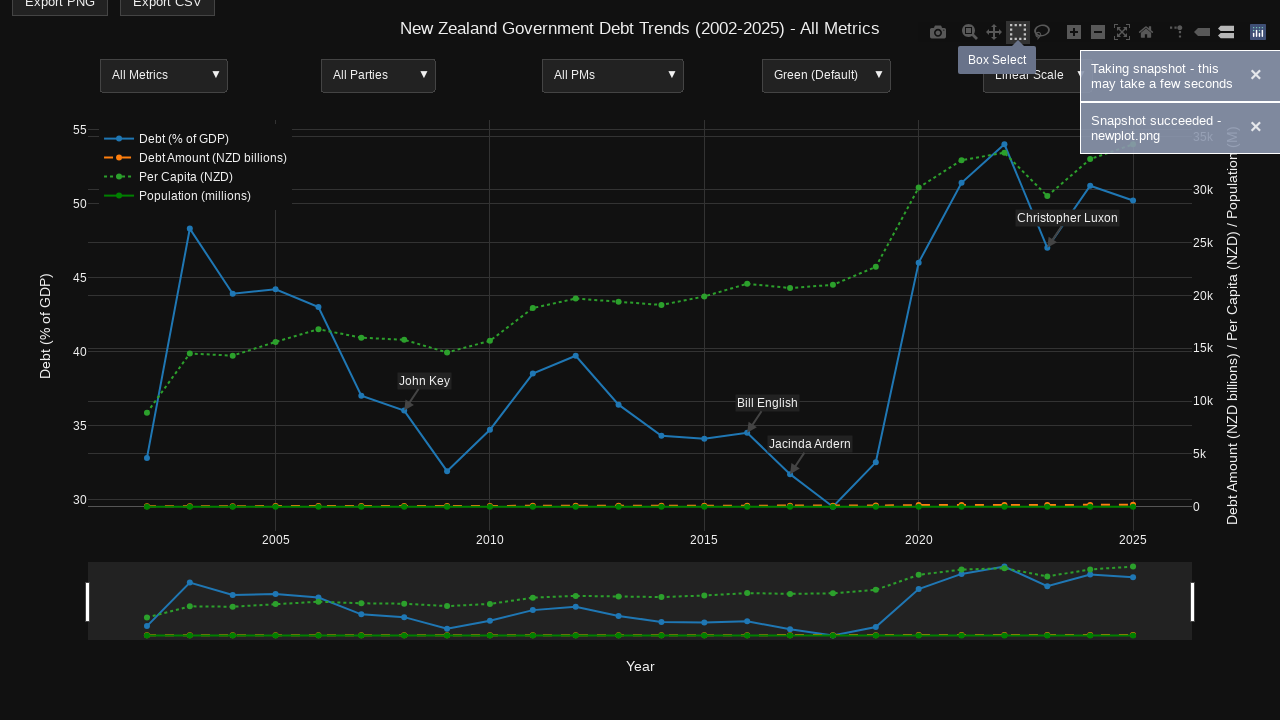

Plot remained visible after modebar button click
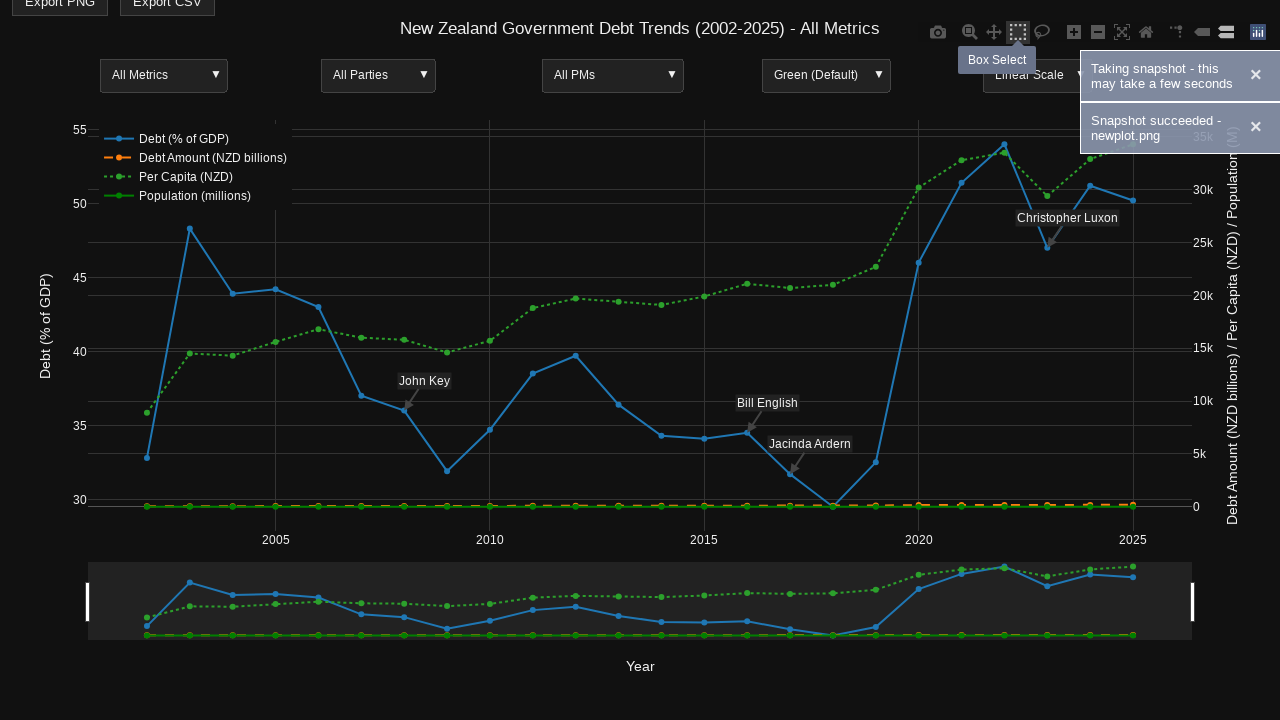

Clicked a modebar button at (1042, 32) on .modebar-btn >> nth=4
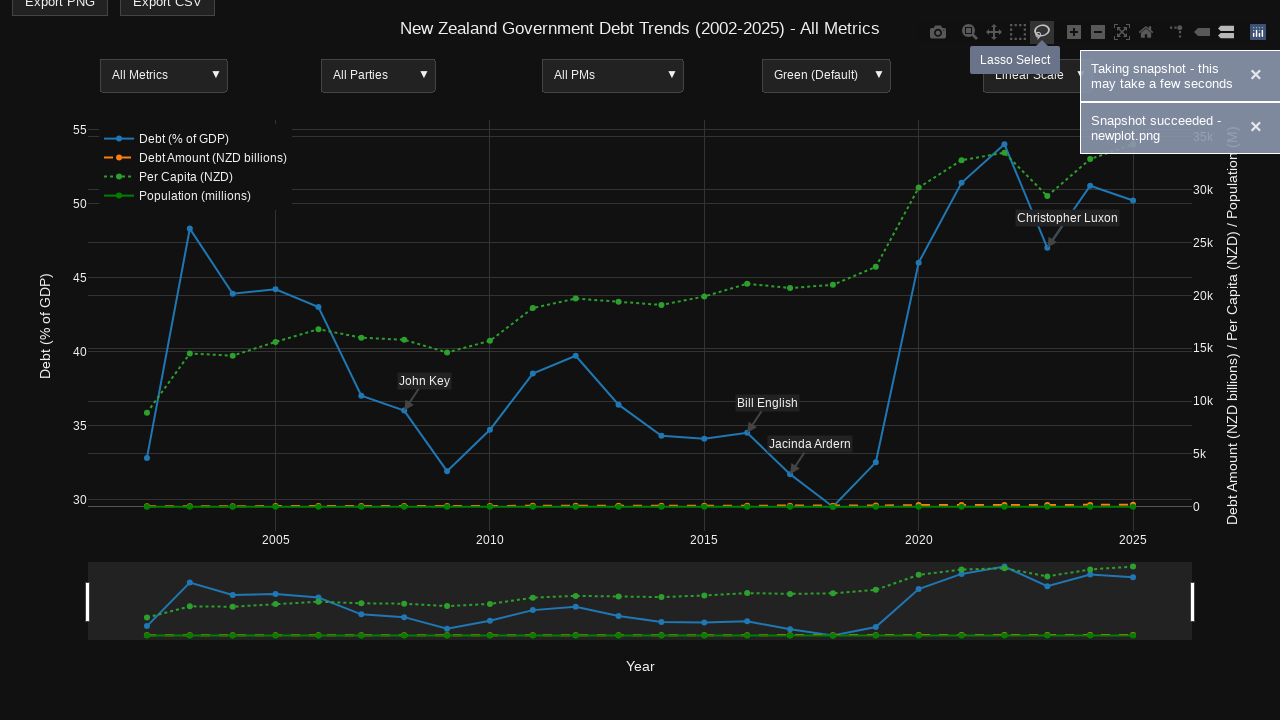

Plot remained visible after modebar button click
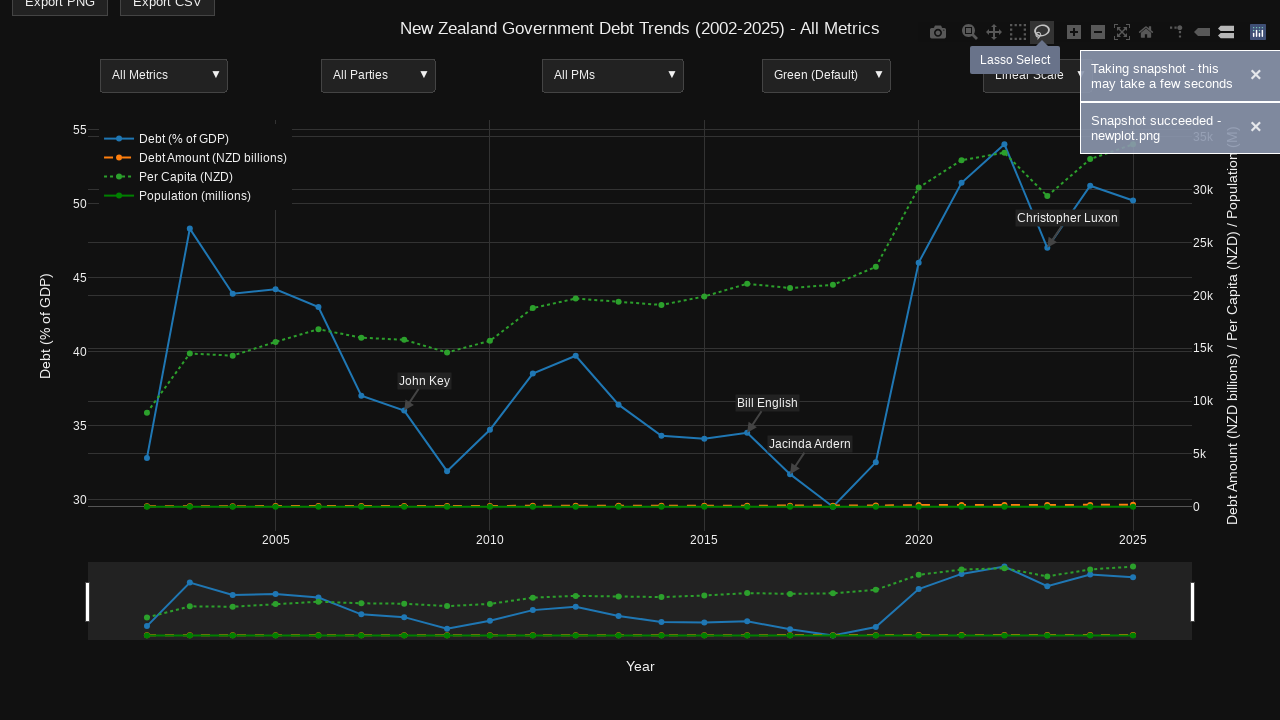

Clicked a modebar button at (1074, 32) on .modebar-btn >> nth=5
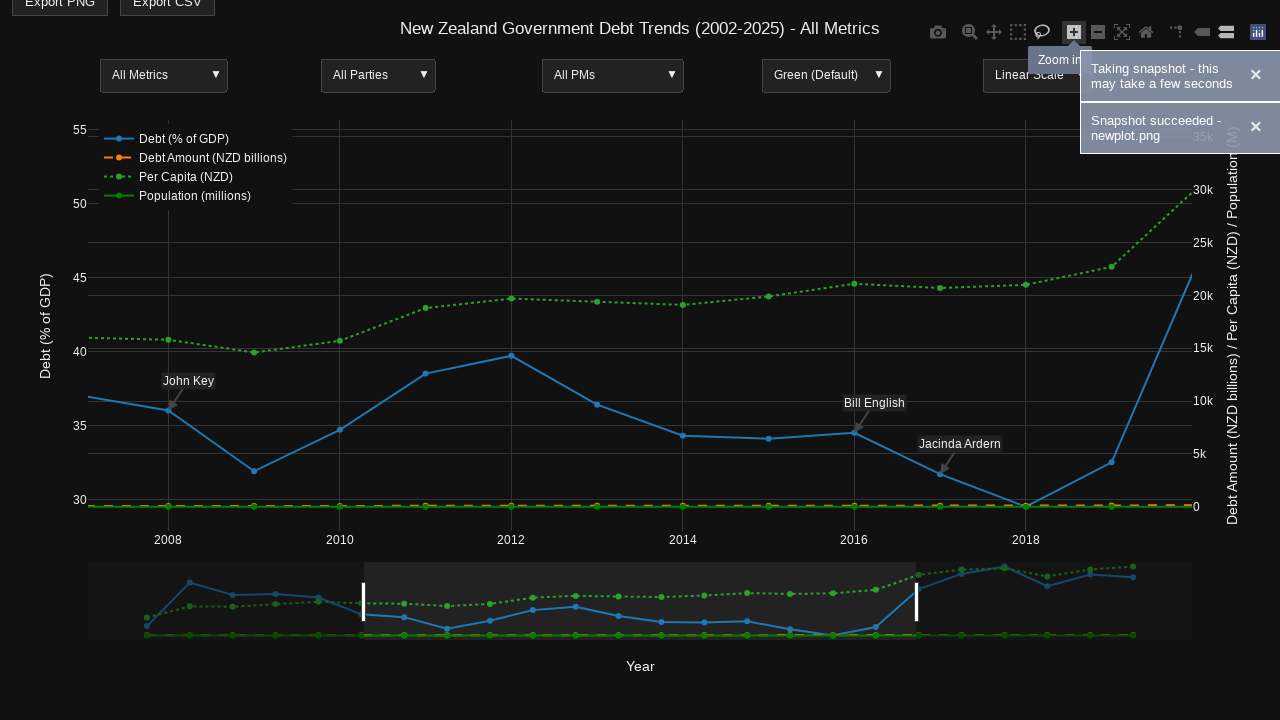

Plot remained visible after modebar button click
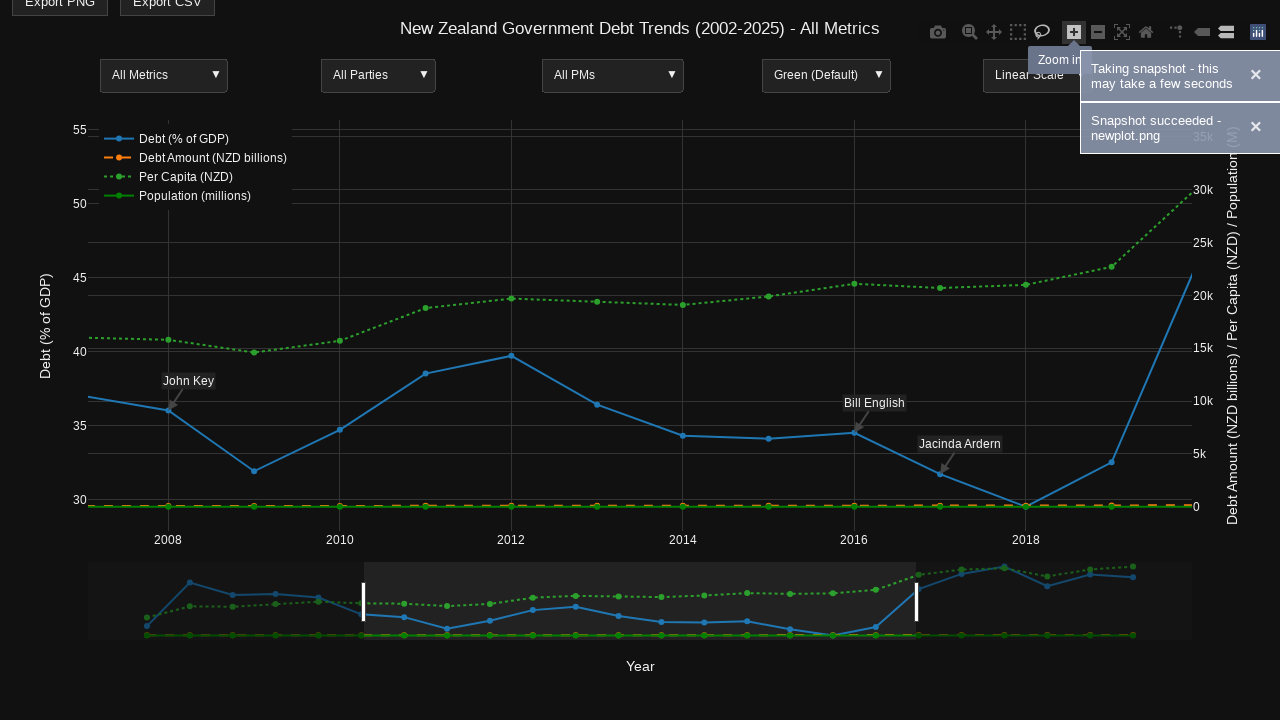

Clicked a modebar button at (1098, 32) on .modebar-btn >> nth=6
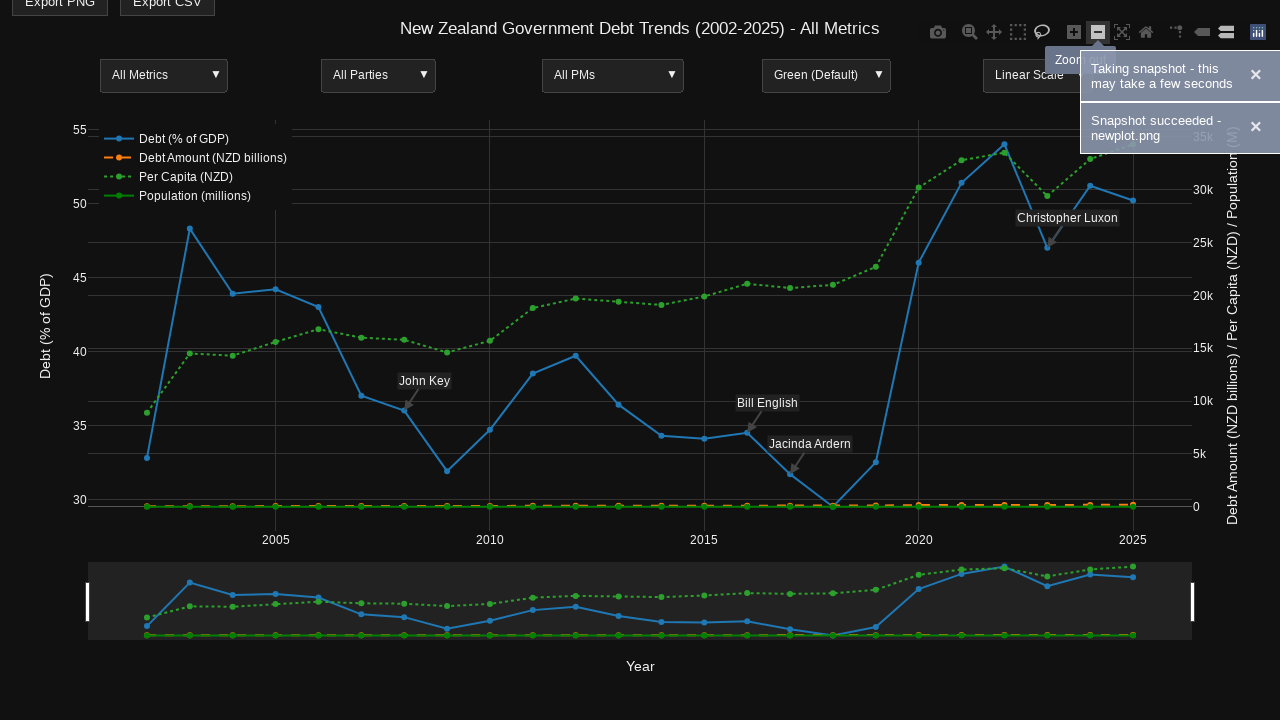

Plot remained visible after modebar button click
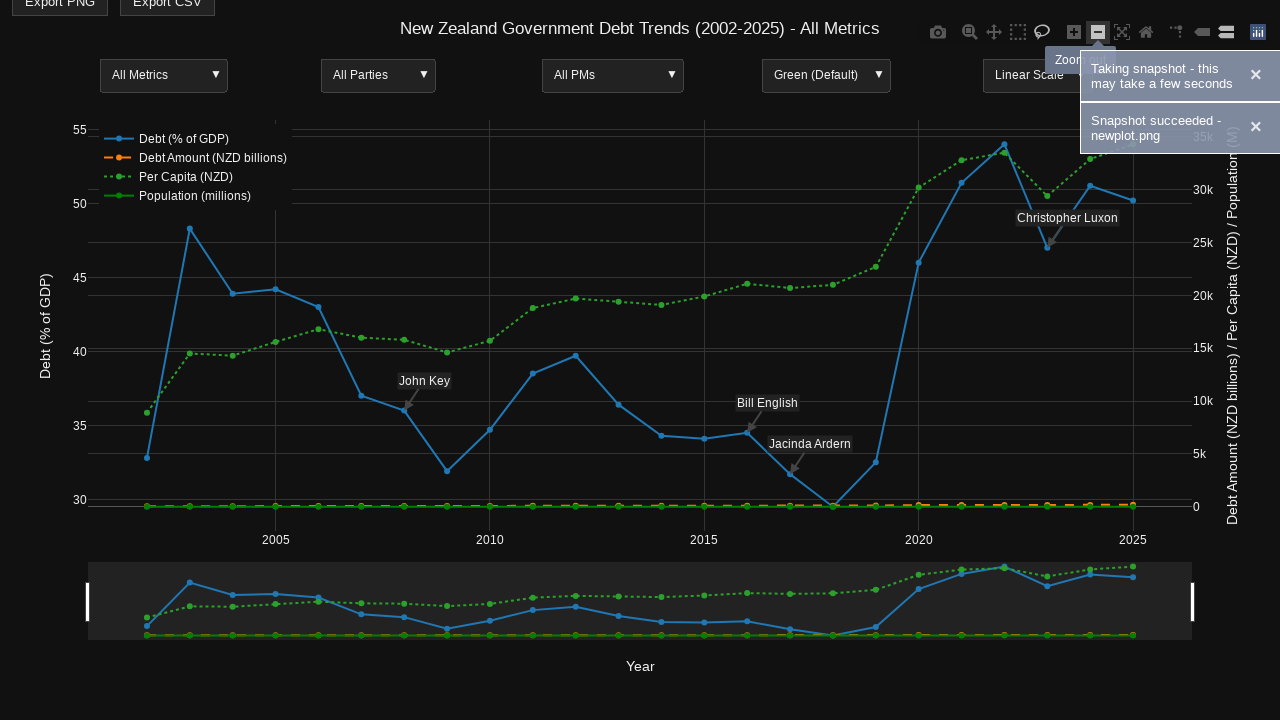

Clicked a modebar button at (1122, 32) on .modebar-btn >> nth=7
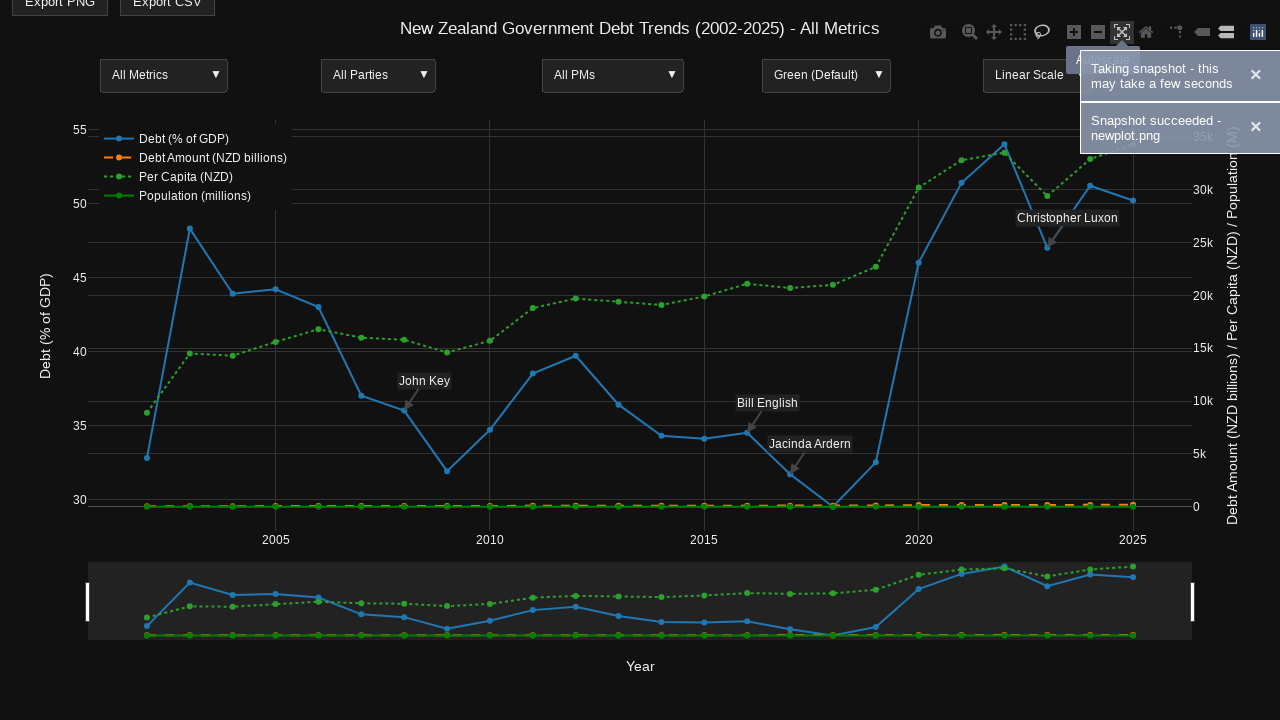

Plot remained visible after modebar button click
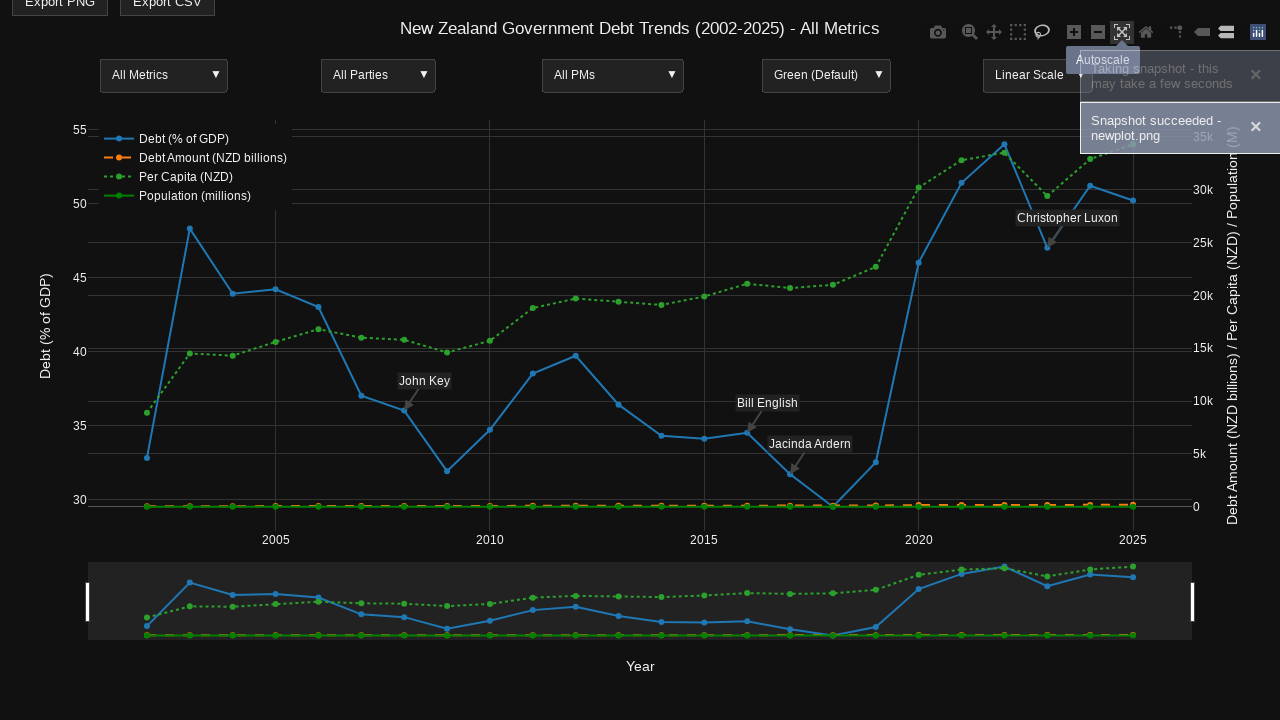

Clicked a modebar button at (1146, 32) on .modebar-btn >> nth=8
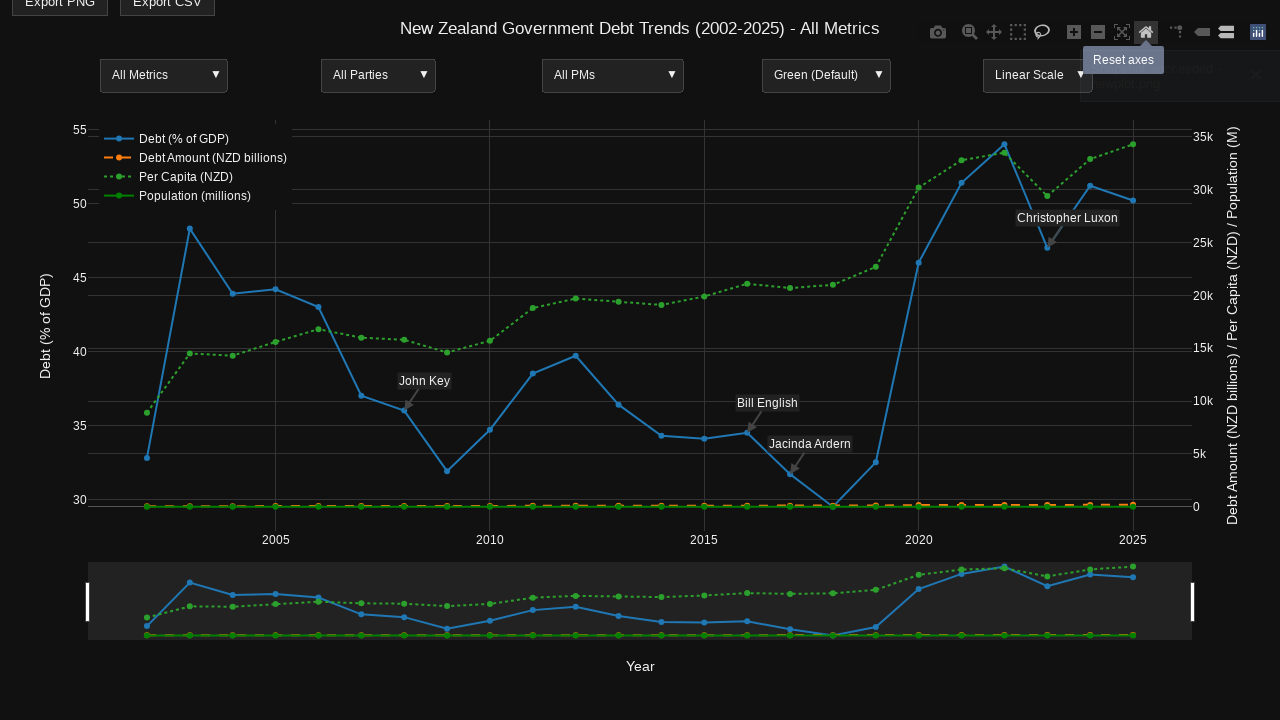

Plot remained visible after modebar button click
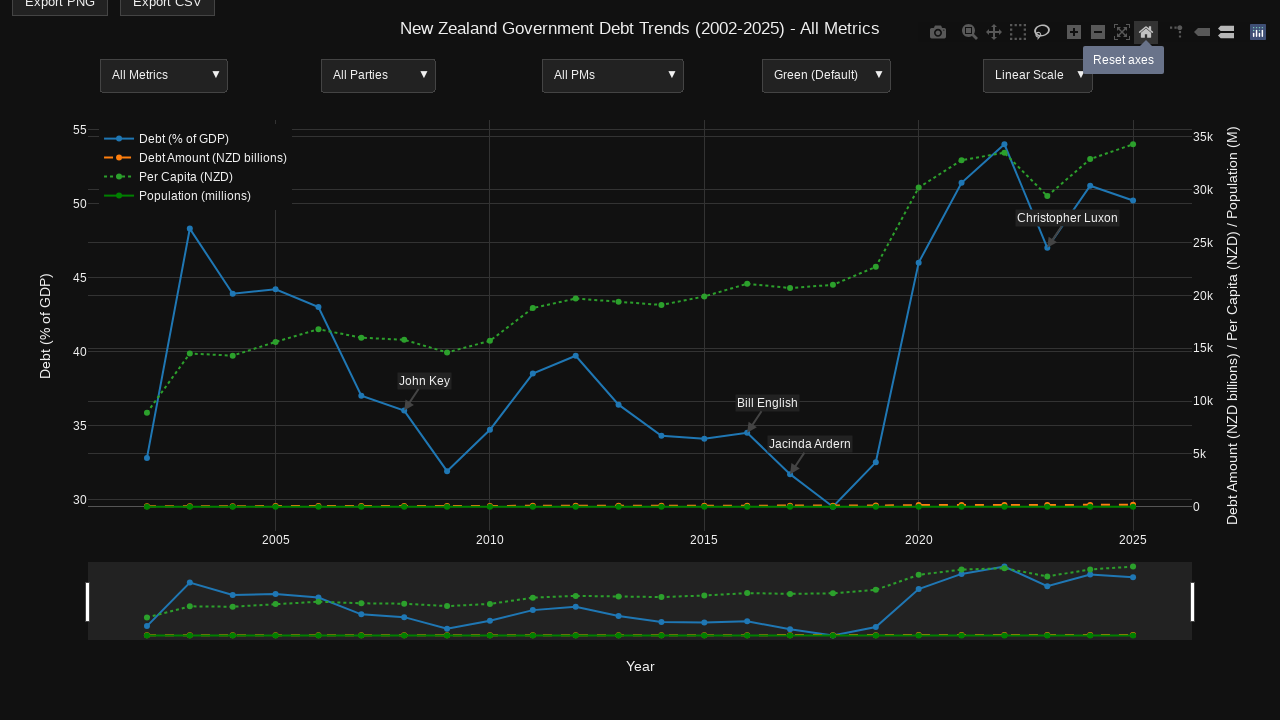

Clicked a modebar button at (1178, 32) on .modebar-btn >> nth=9
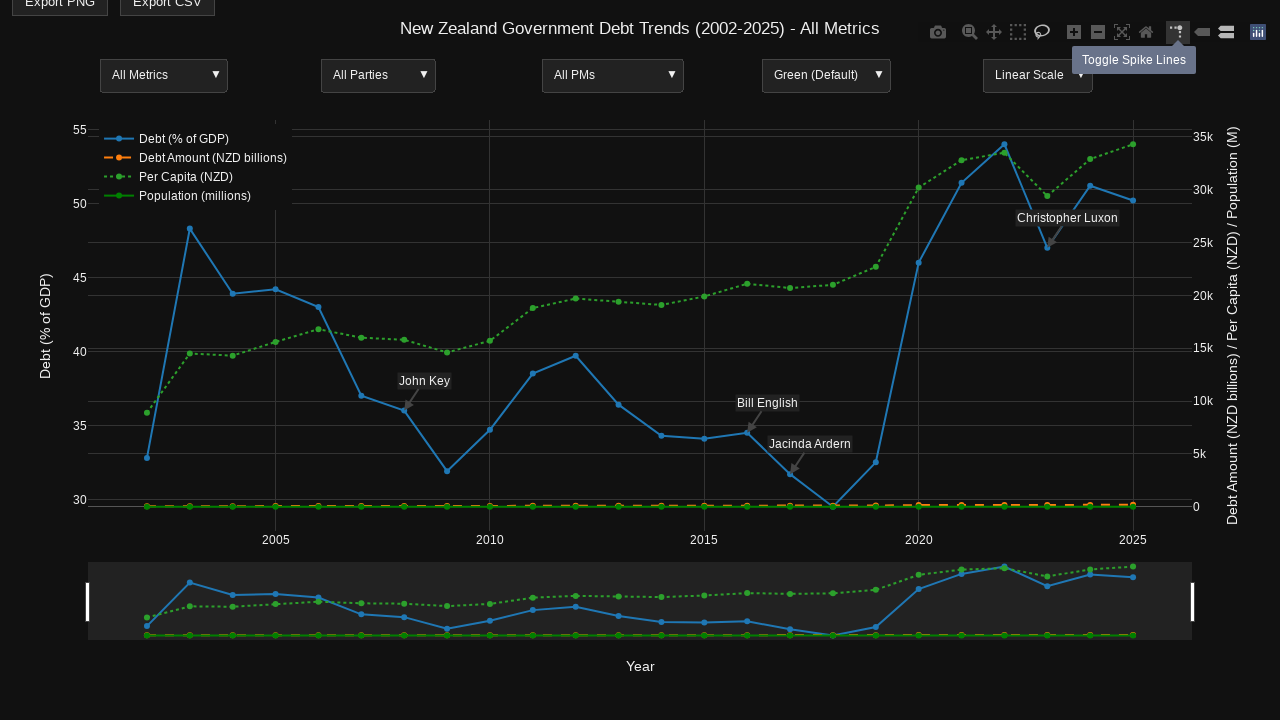

Plot remained visible after modebar button click
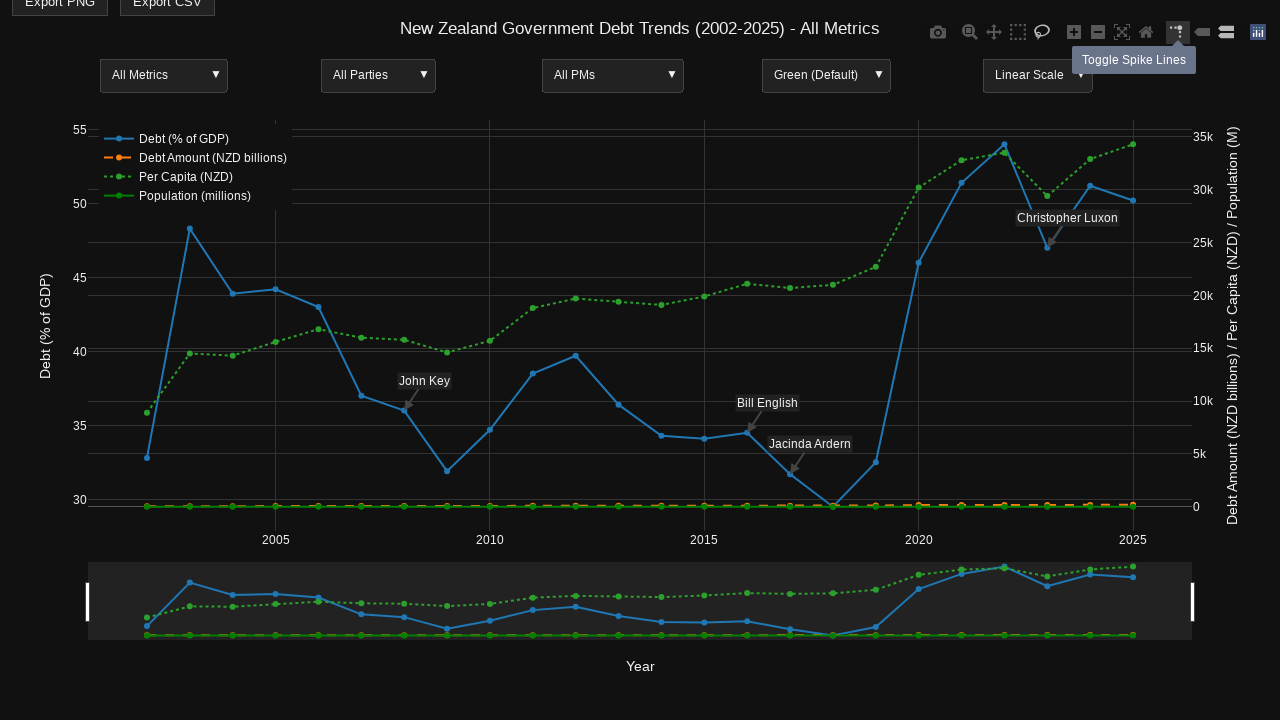

Clicked a modebar button at (1202, 32) on .modebar-btn >> nth=10
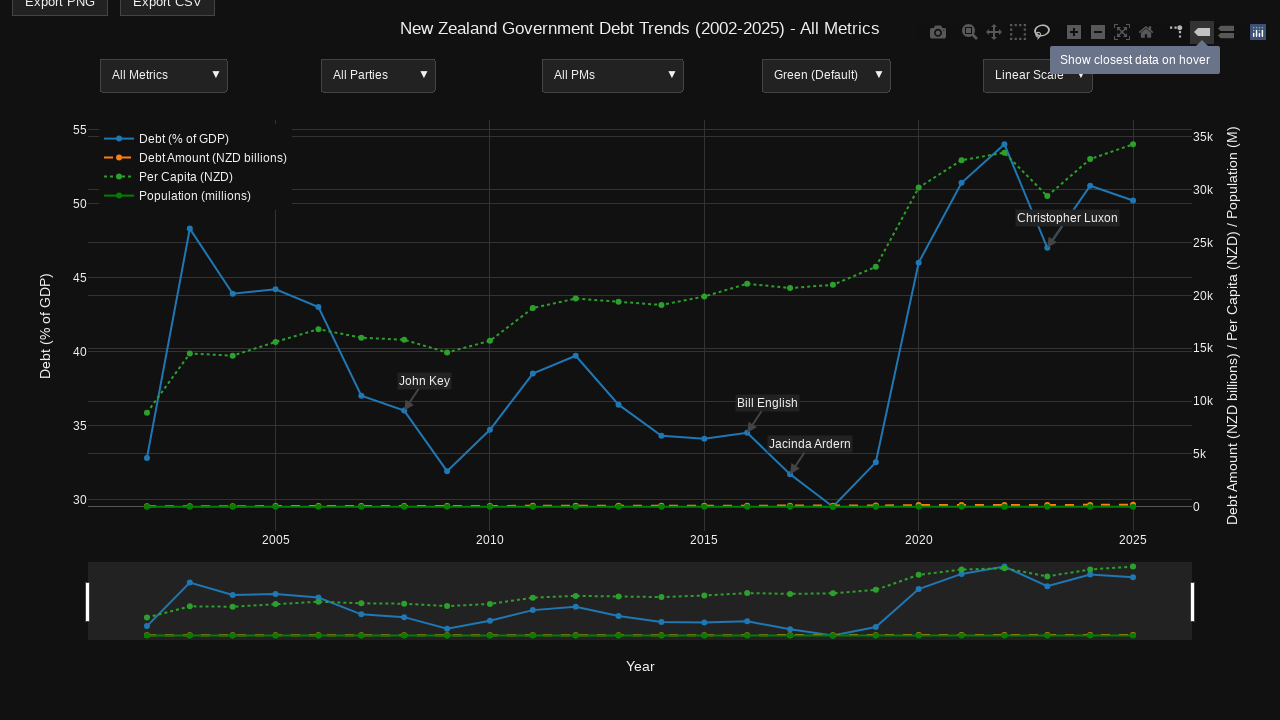

Plot remained visible after modebar button click
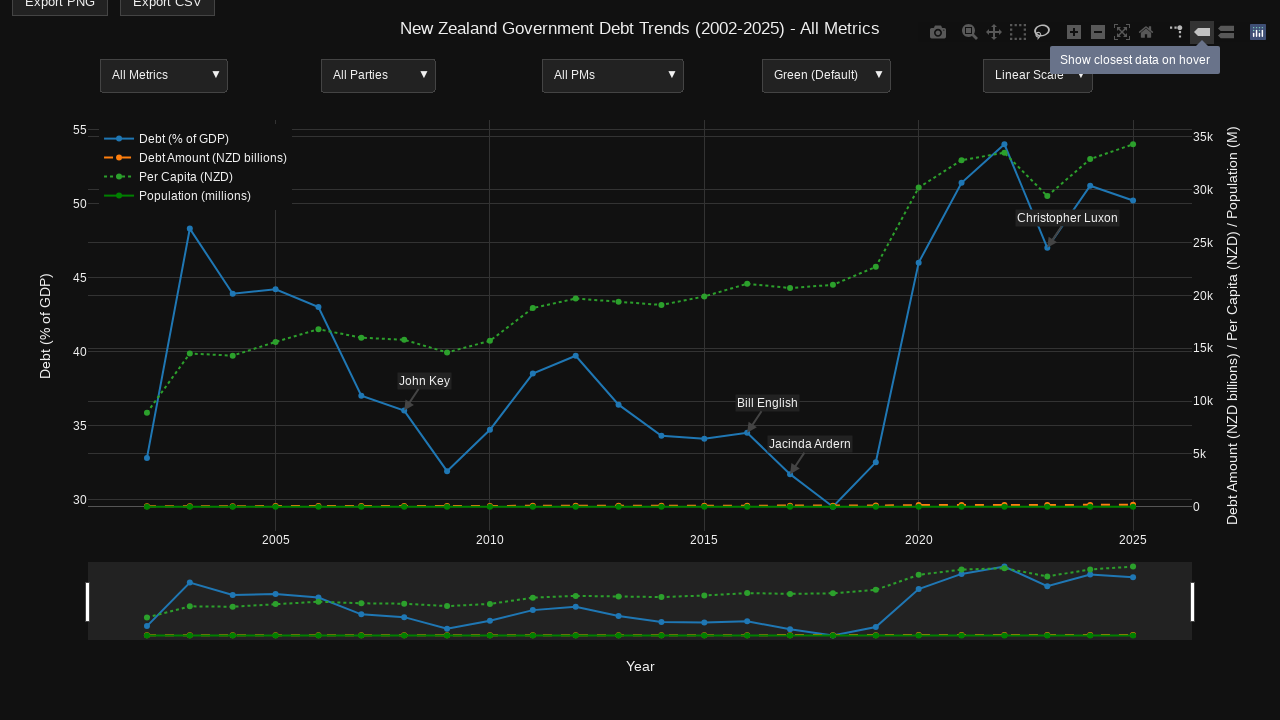

Clicked a modebar button at (1226, 32) on .modebar-btn >> nth=11
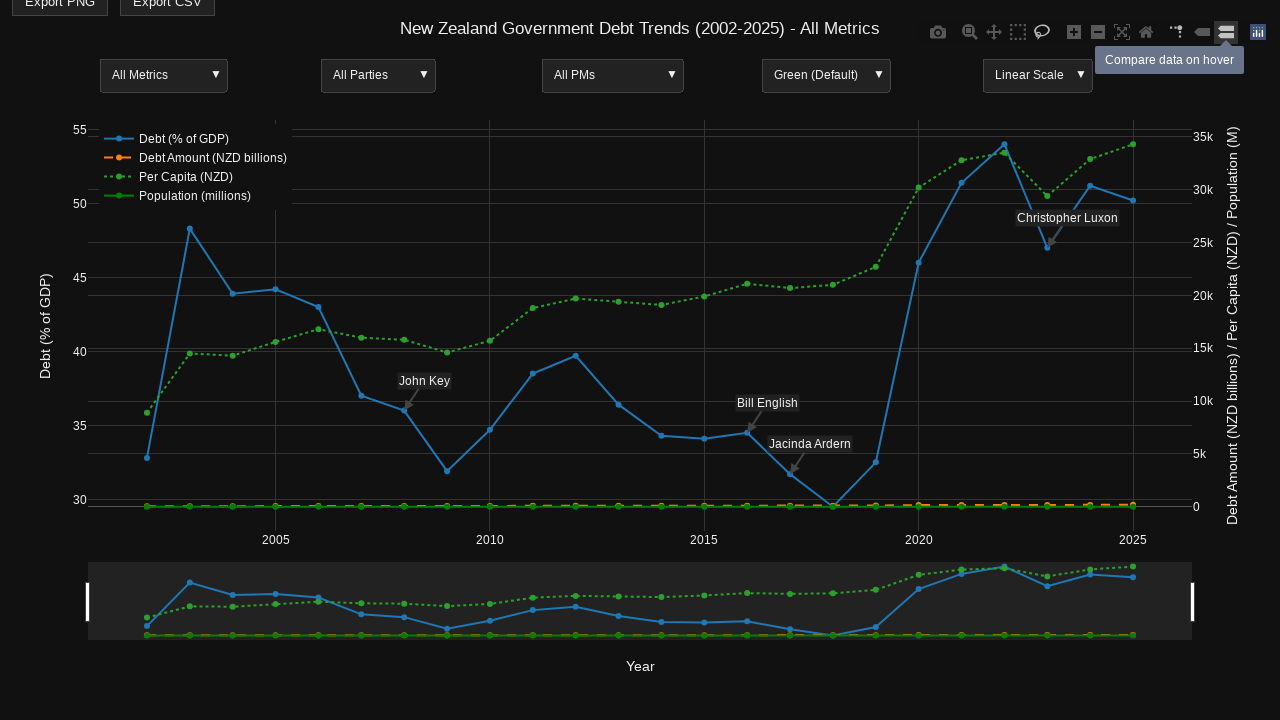

Plot remained visible after modebar button click
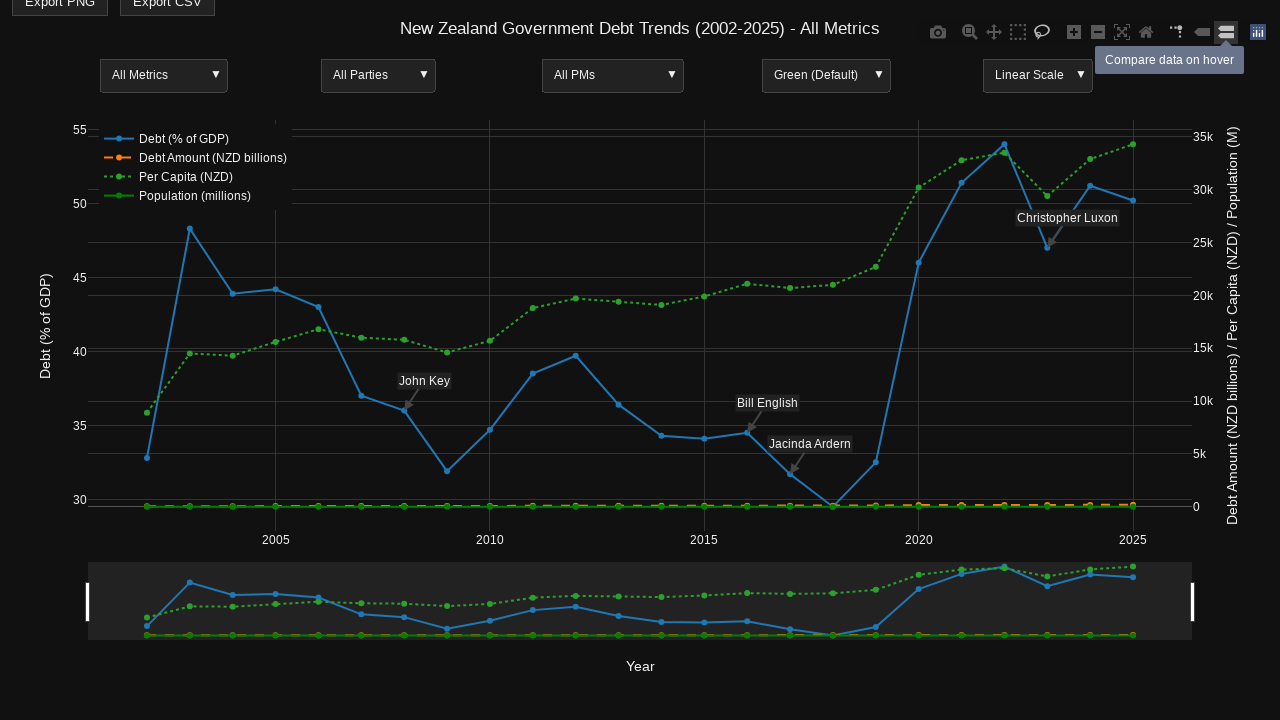

Clicked a modebar button at (1258, 32) on .modebar-btn >> nth=12
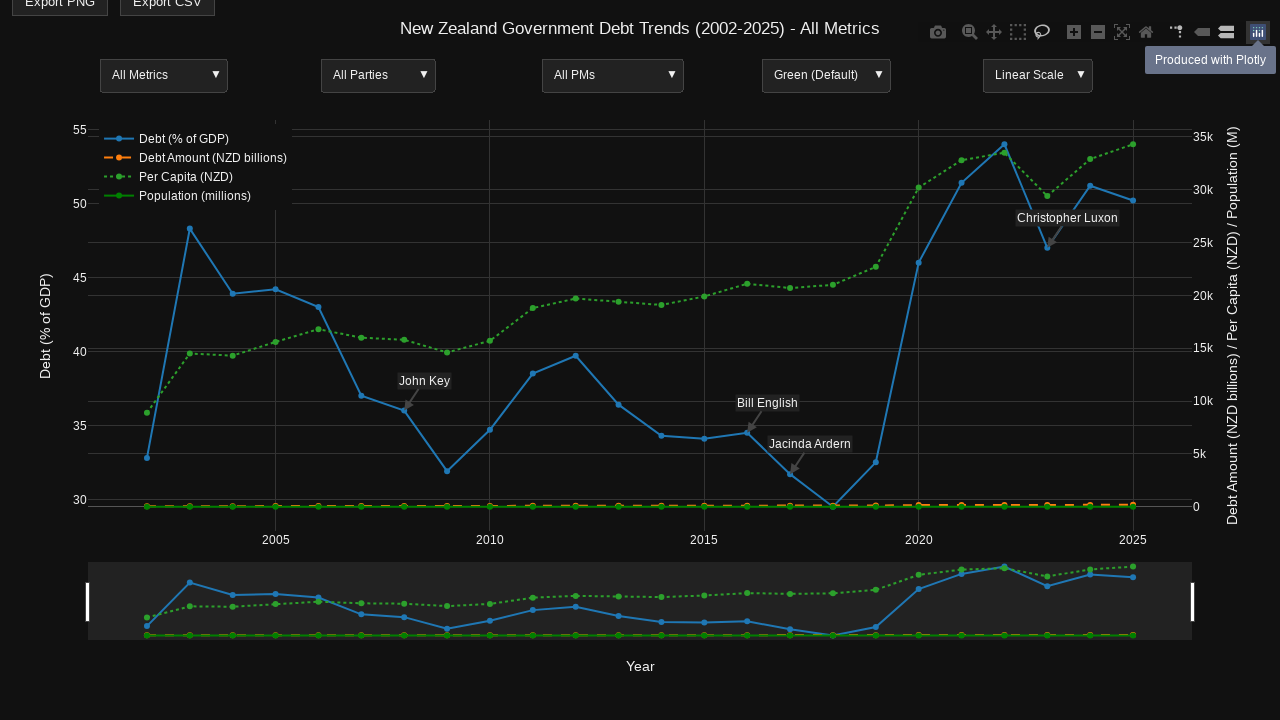

Plot remained visible after modebar button click
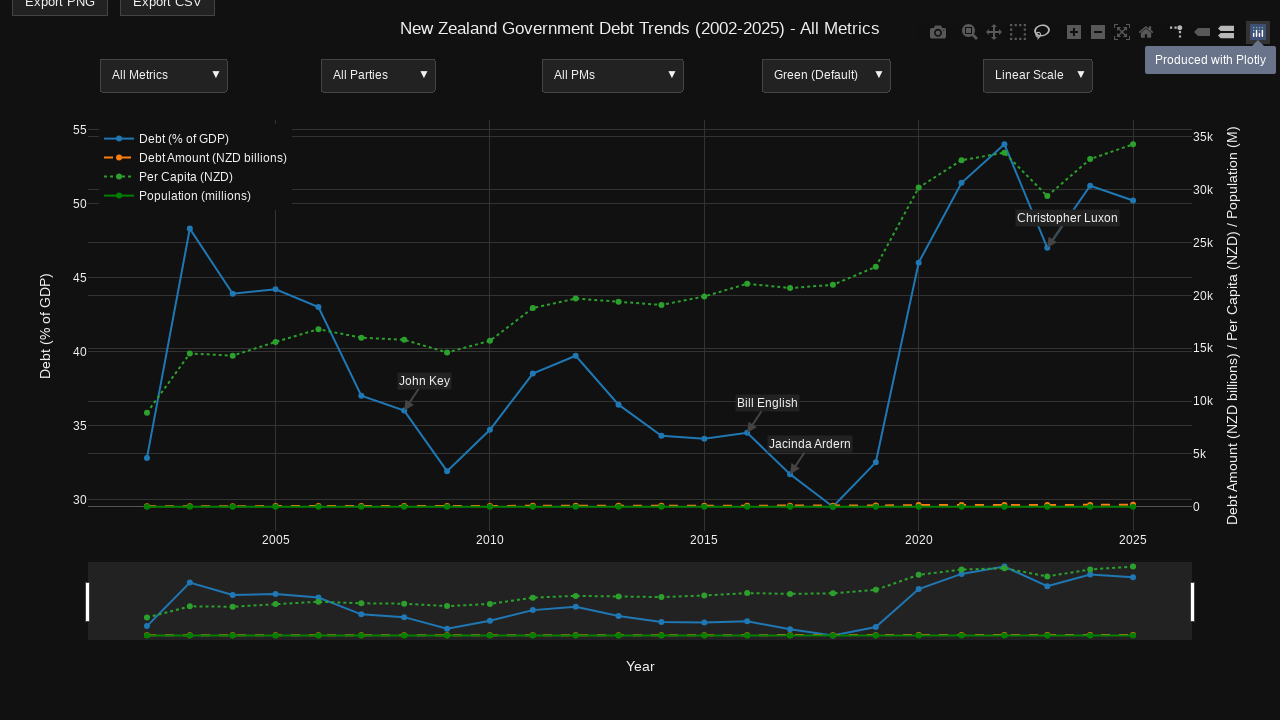

Clicked Reset button to restore default view at (1146, 32) on a[data-title*='Reset'] >> nth=0
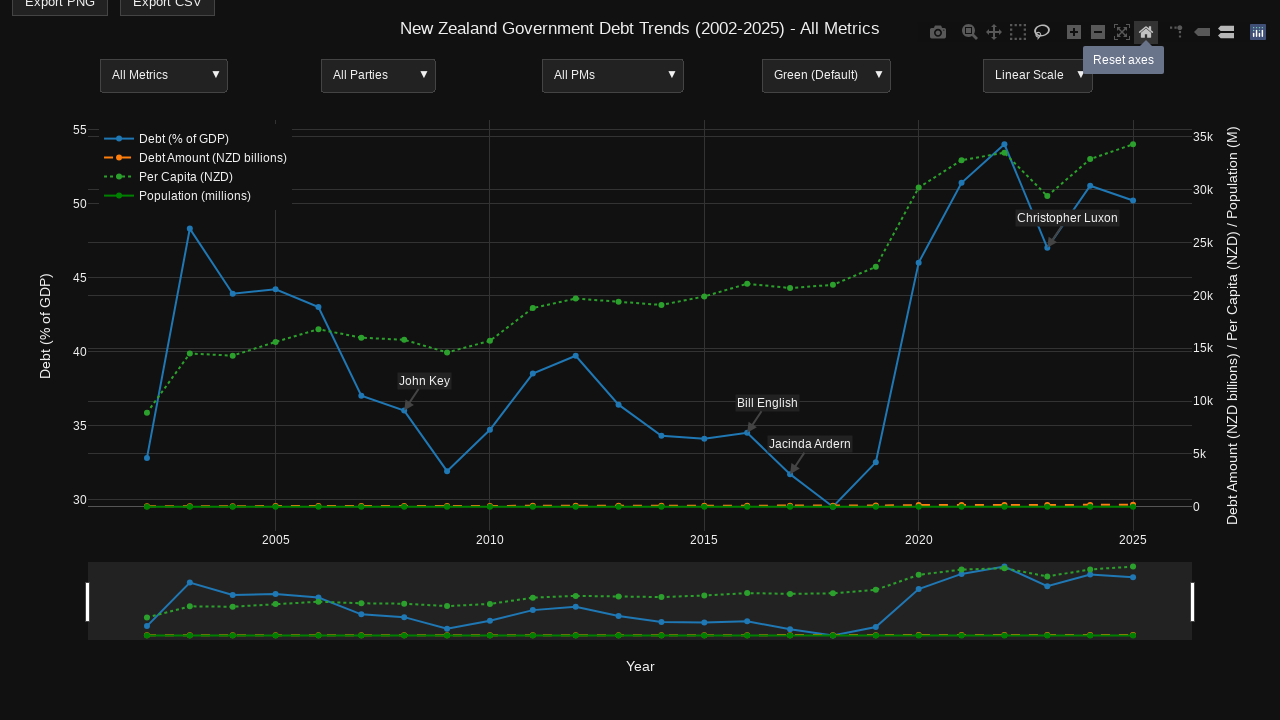

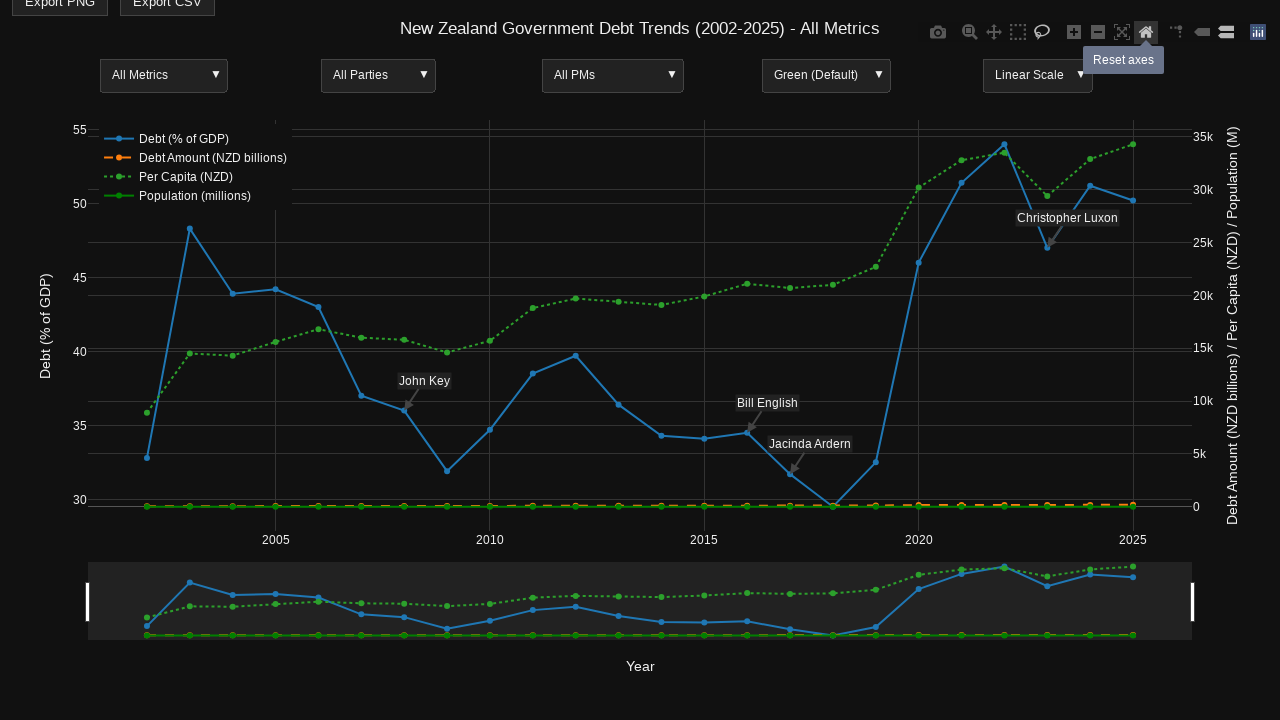